Tests scrolling functionality on a practice automation page by scrolling the window and a table element, then verifies that the sum of amounts in a table matches the displayed total amount.

Starting URL: https://rahulshettyacademy.com/AutomationPractice/

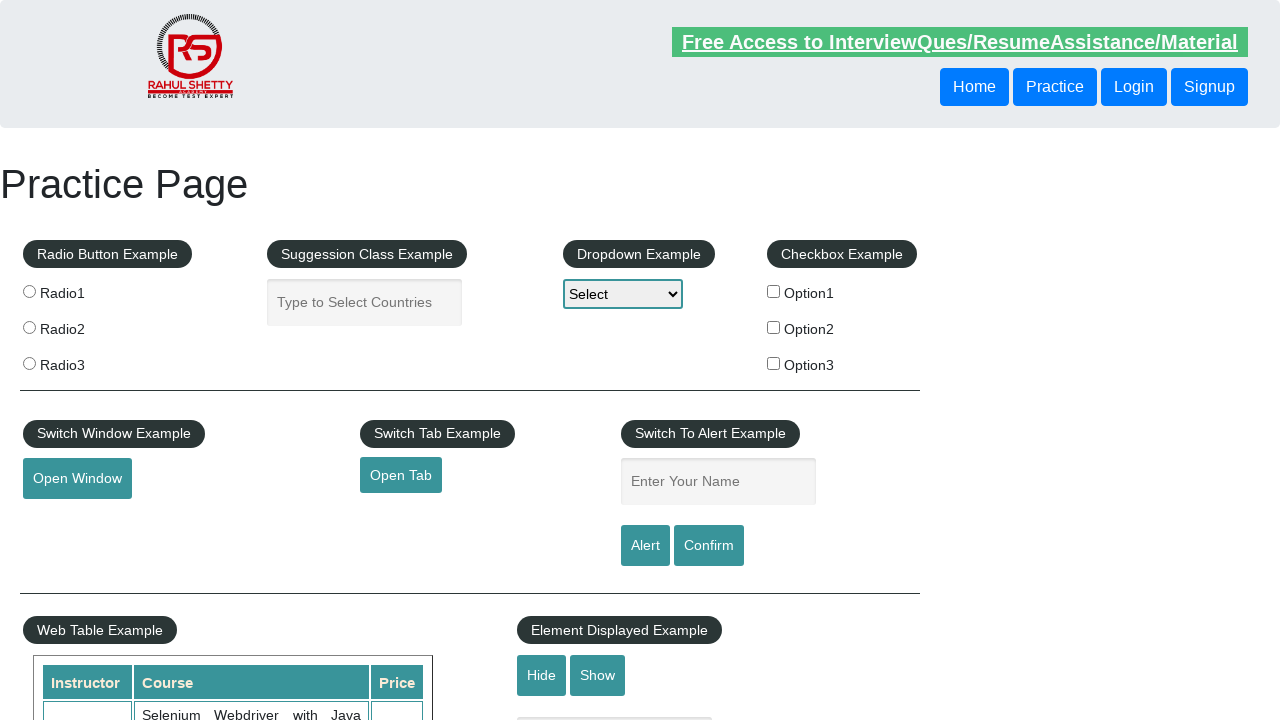

Navigated to Automation Practice page
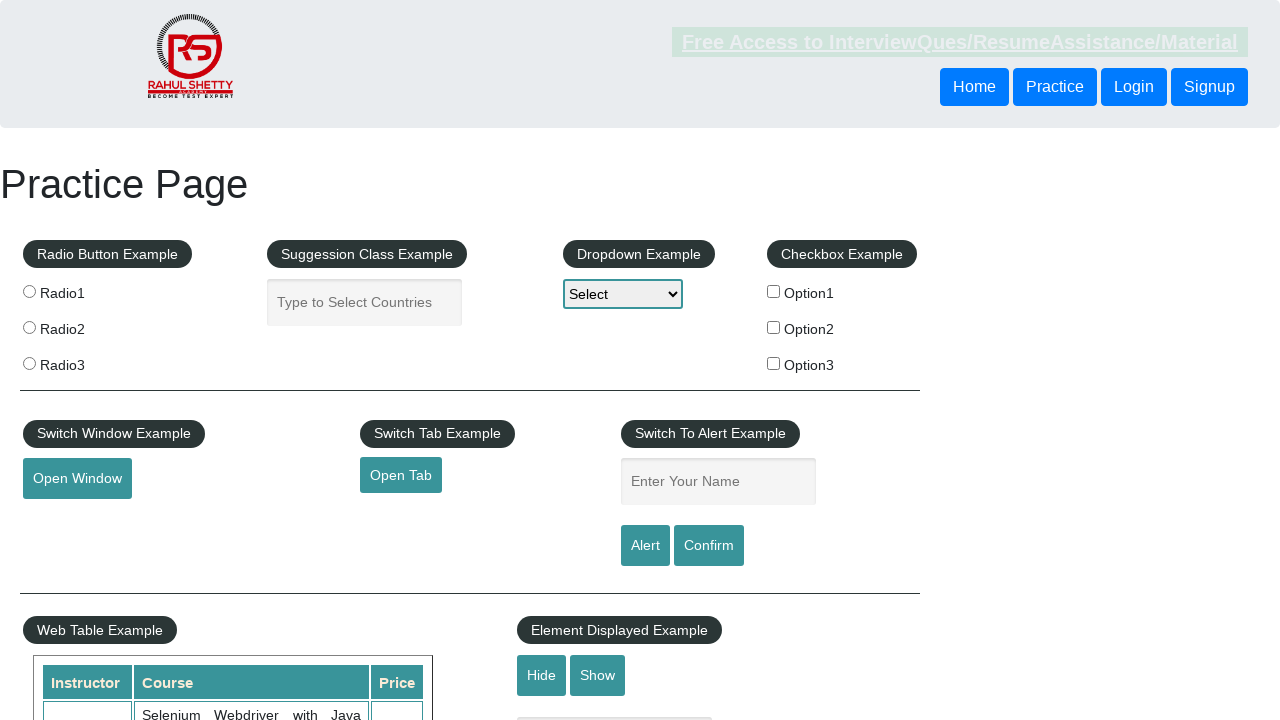

Scrolled window down by 500 pixels
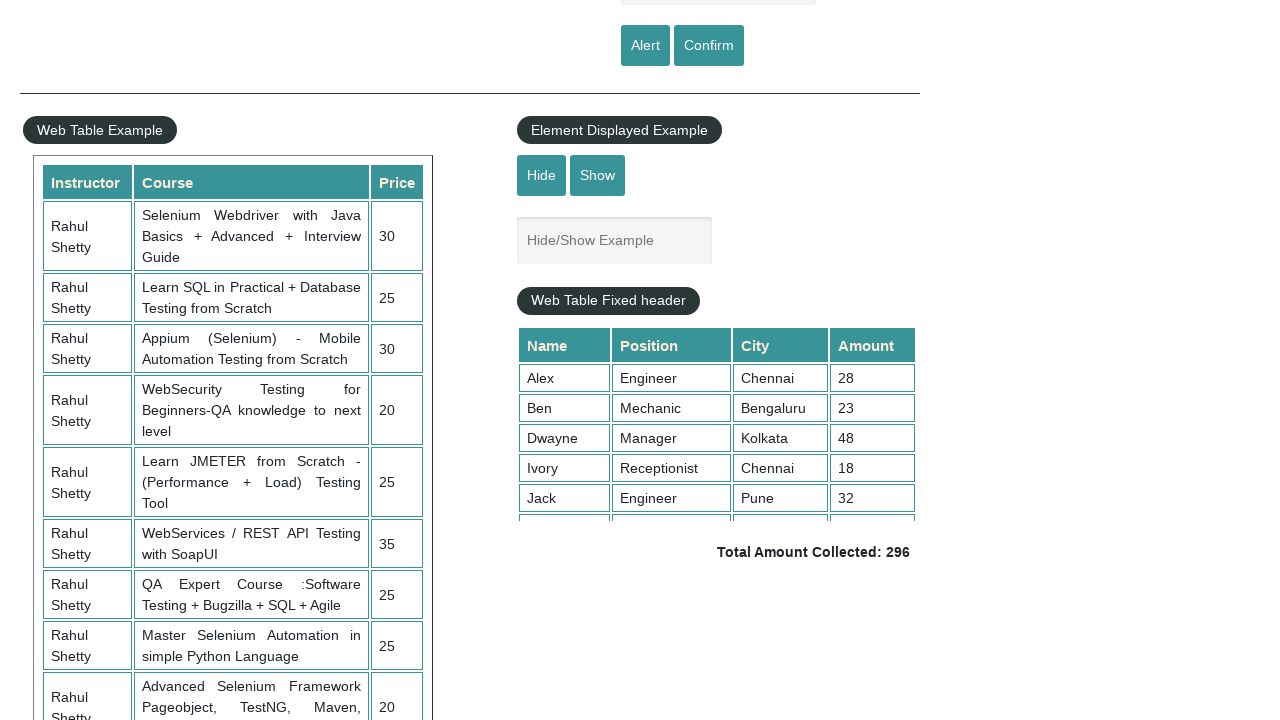

Scrolled table container to load all rows
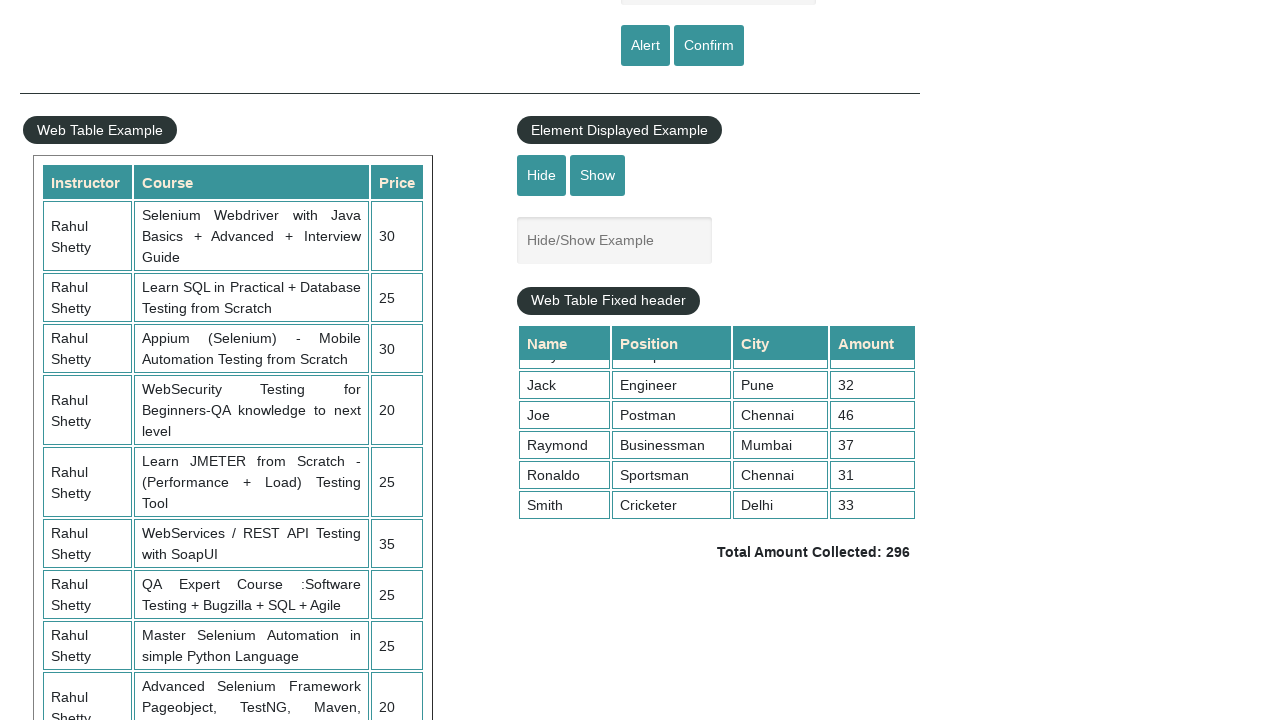

Table amount column loaded and visible
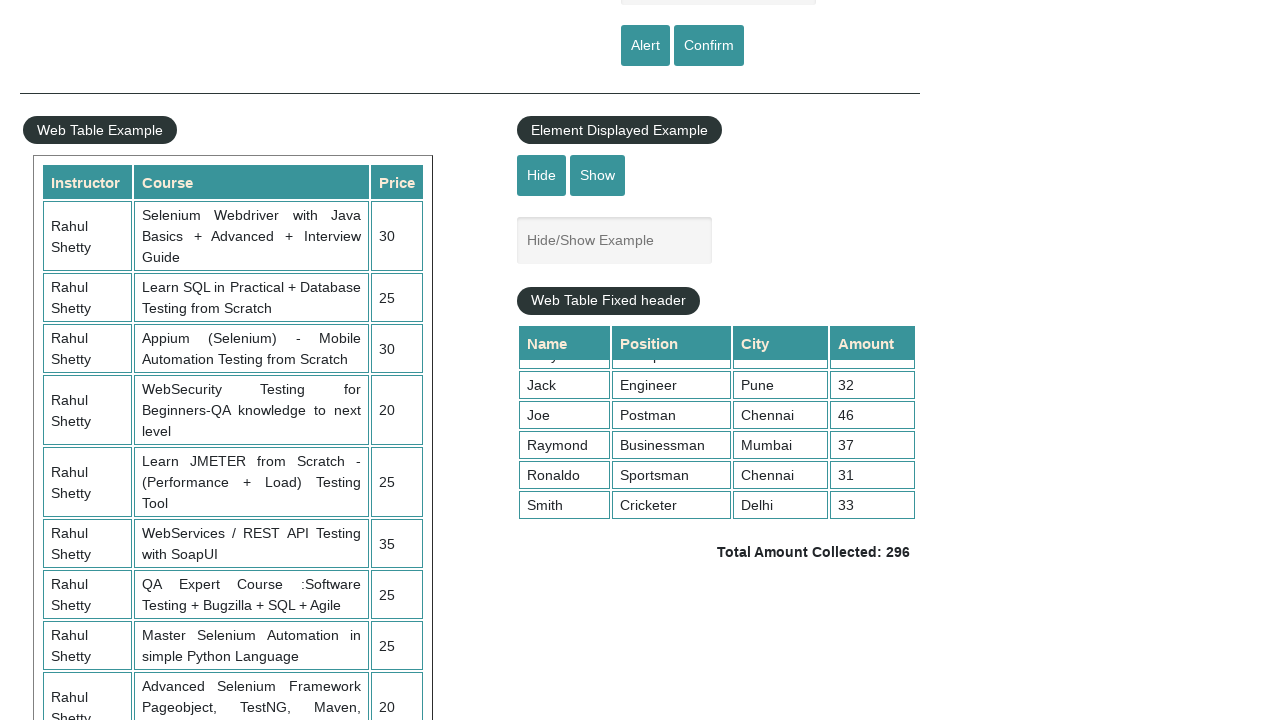

Retrieved 9 amount cells from table
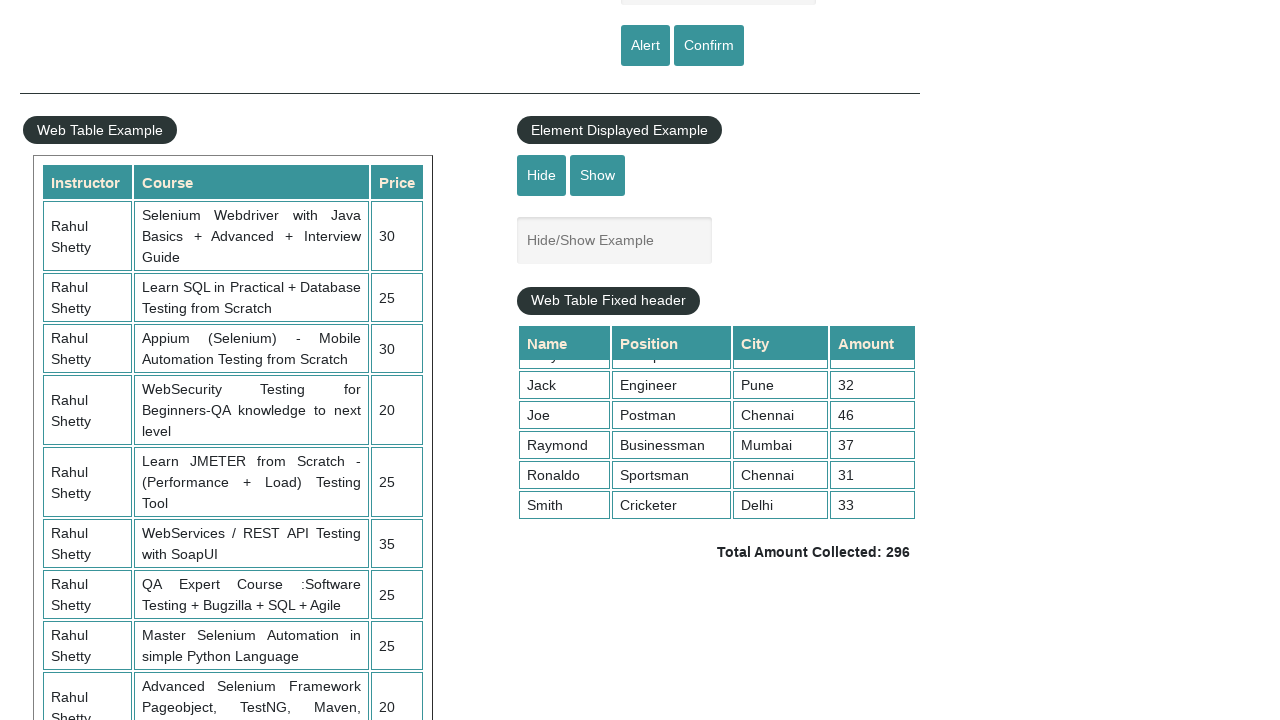

Calculated sum of all amounts: 296
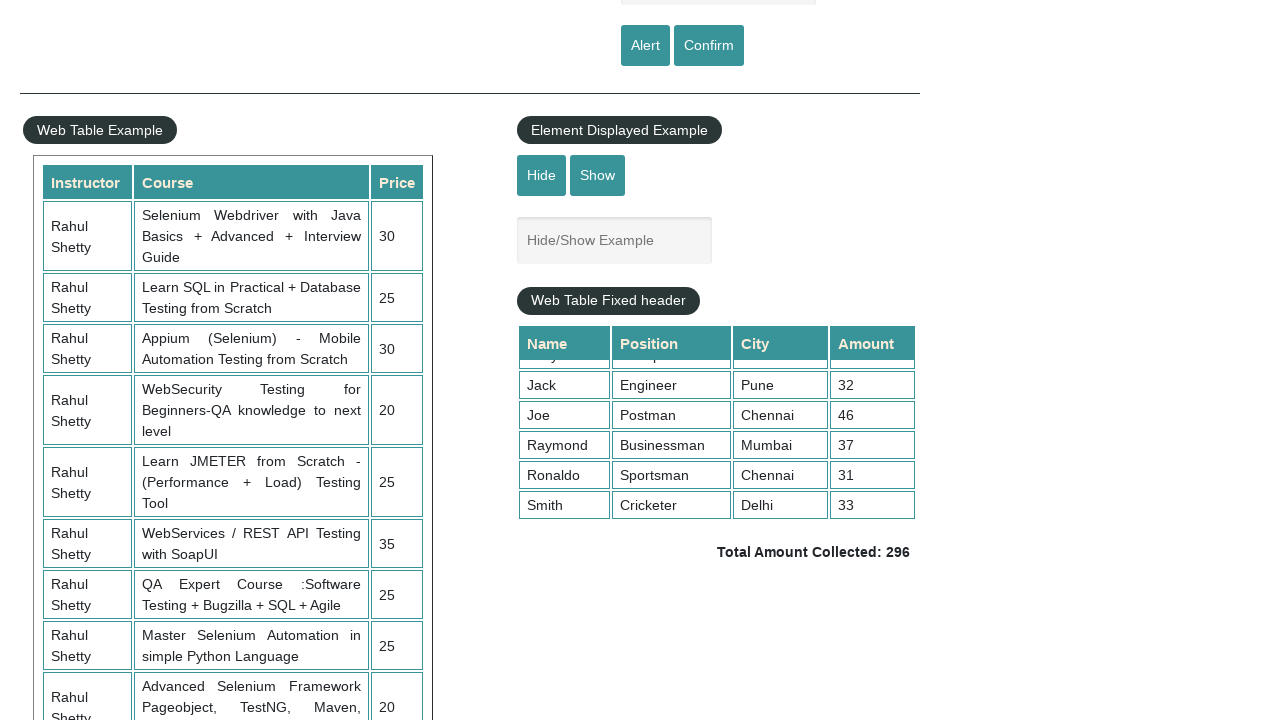

Retrieved displayed total amount text:  Total Amount Collected: 296 
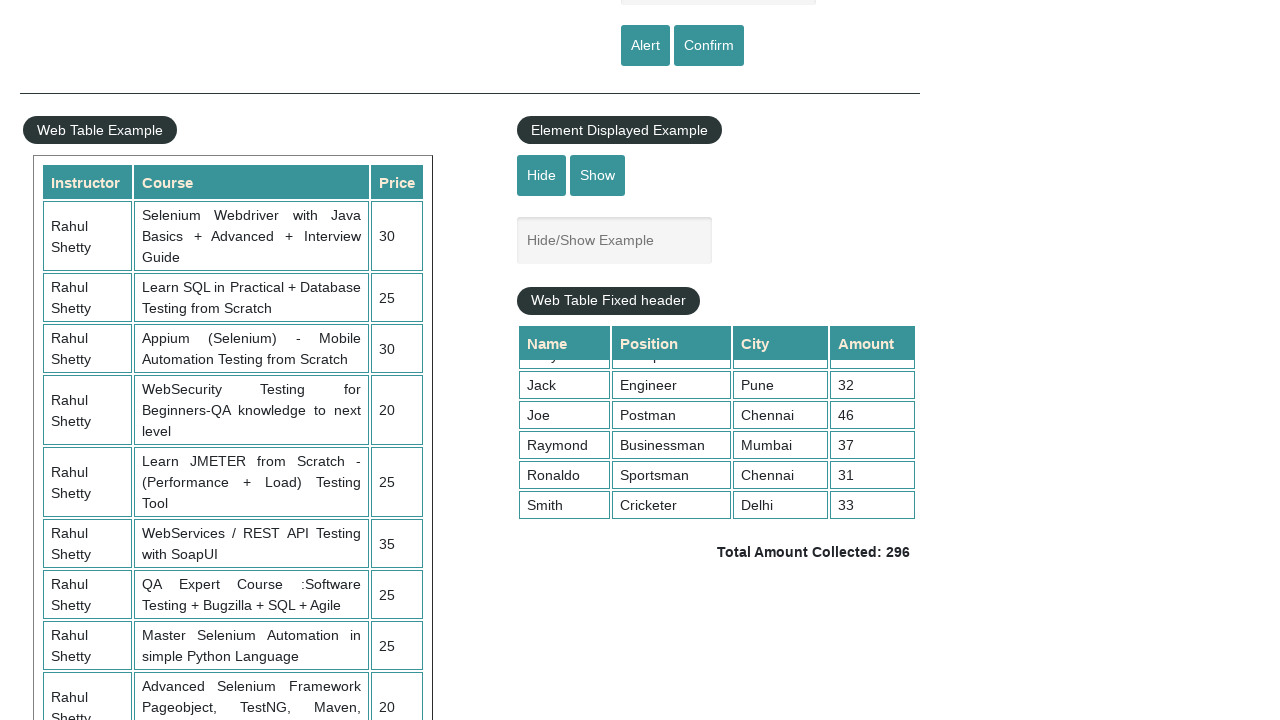

Parsed expected total amount: 296
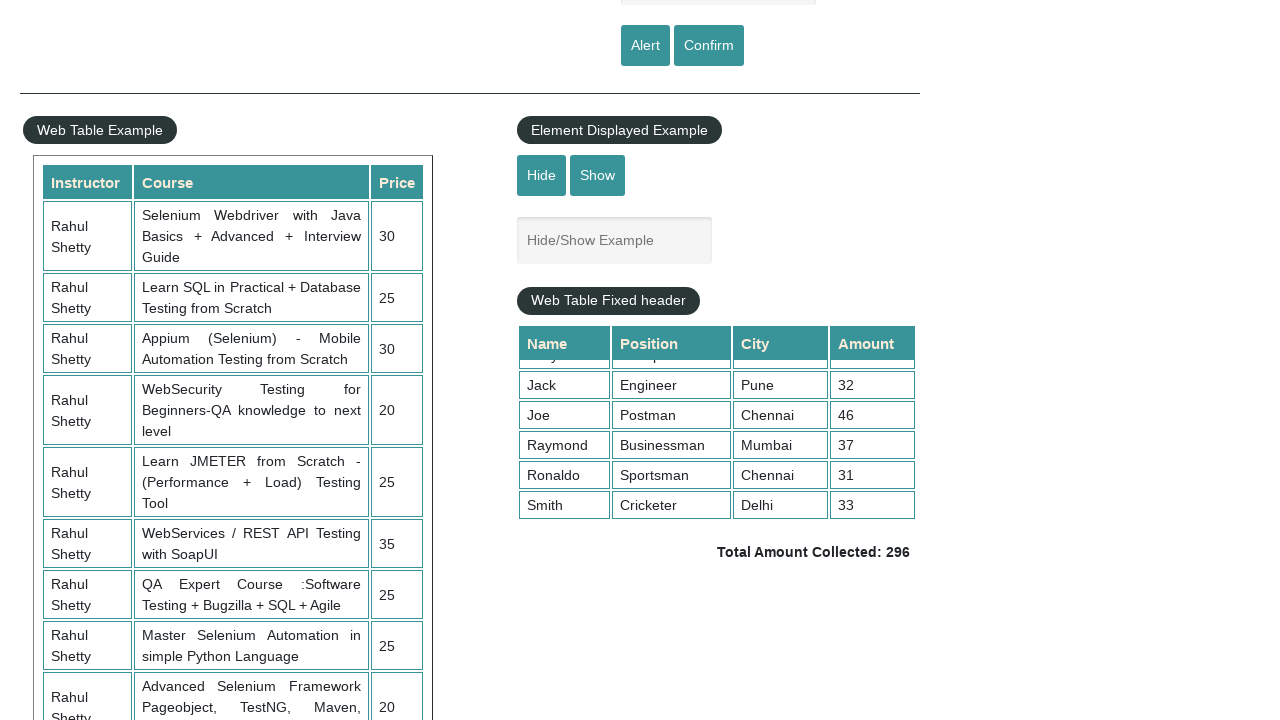

Verified calculated sum 296 matches expected total 296
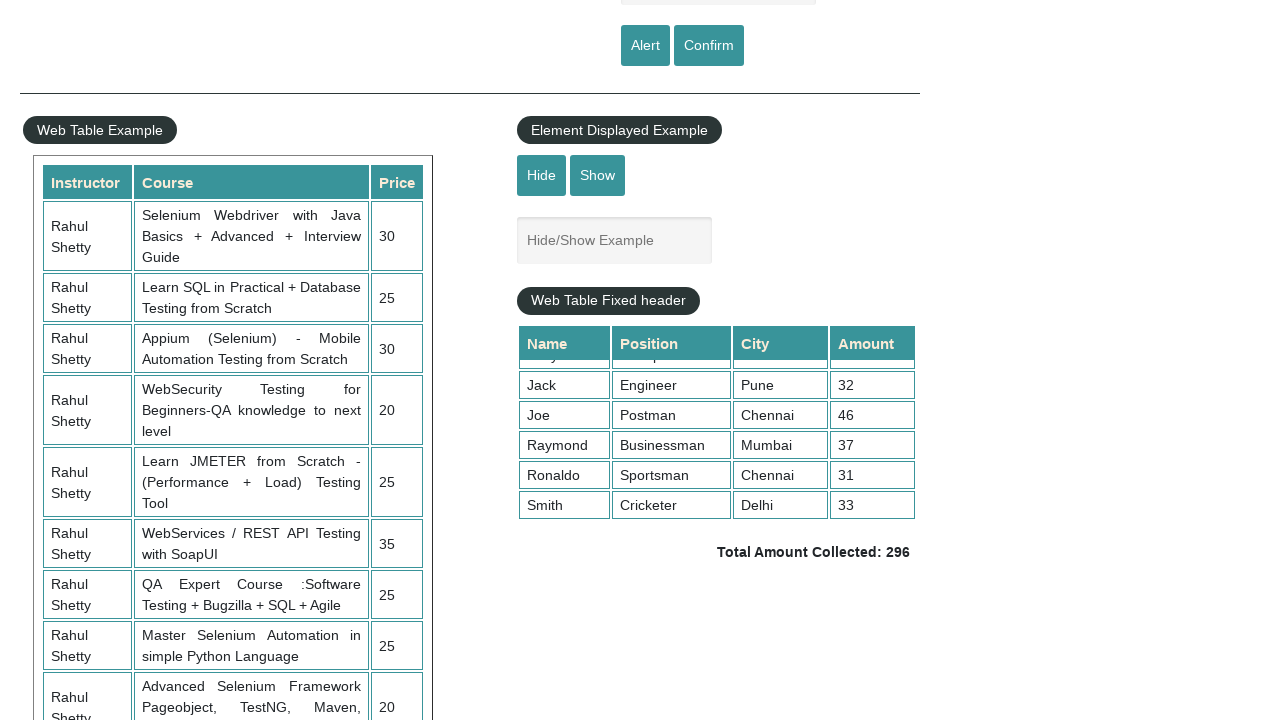

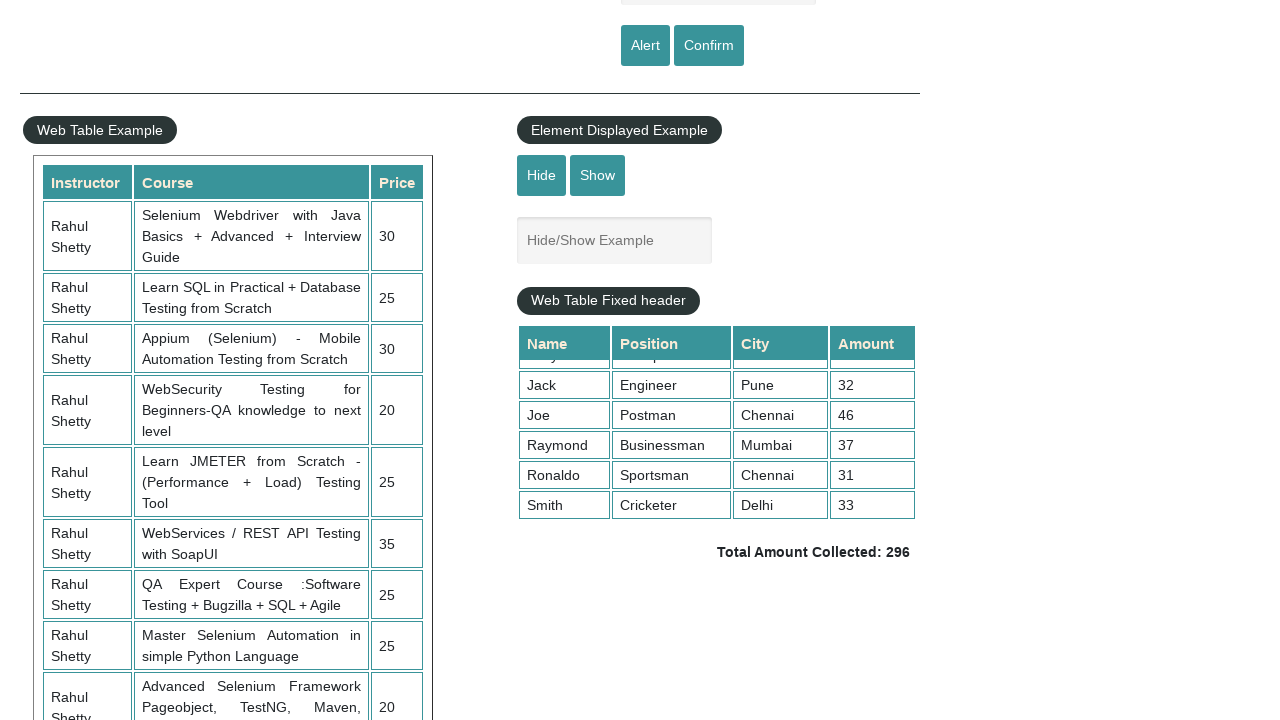